Tests selecting a date using month and year selectors in the second date and time picker

Starting URL: https://demoqa.com/date-picker

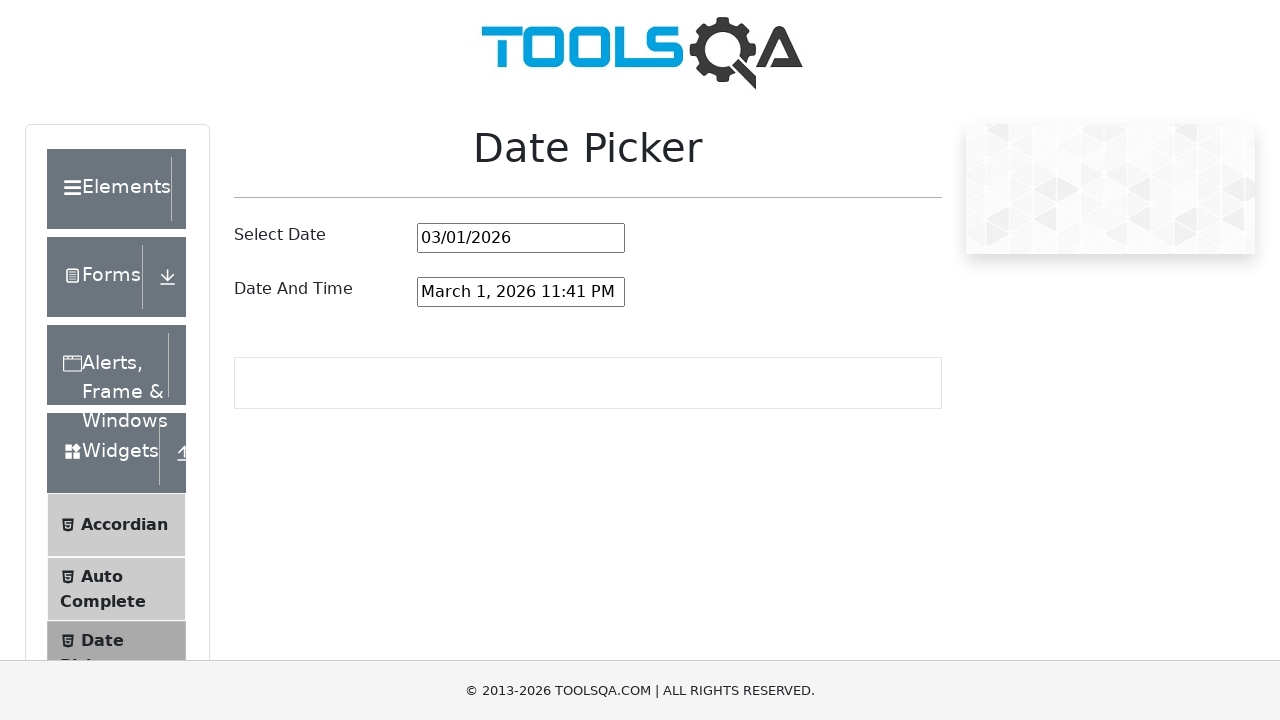

Clicked on the second date-time picker to open it at (521, 292) on #dateAndTimePickerInput
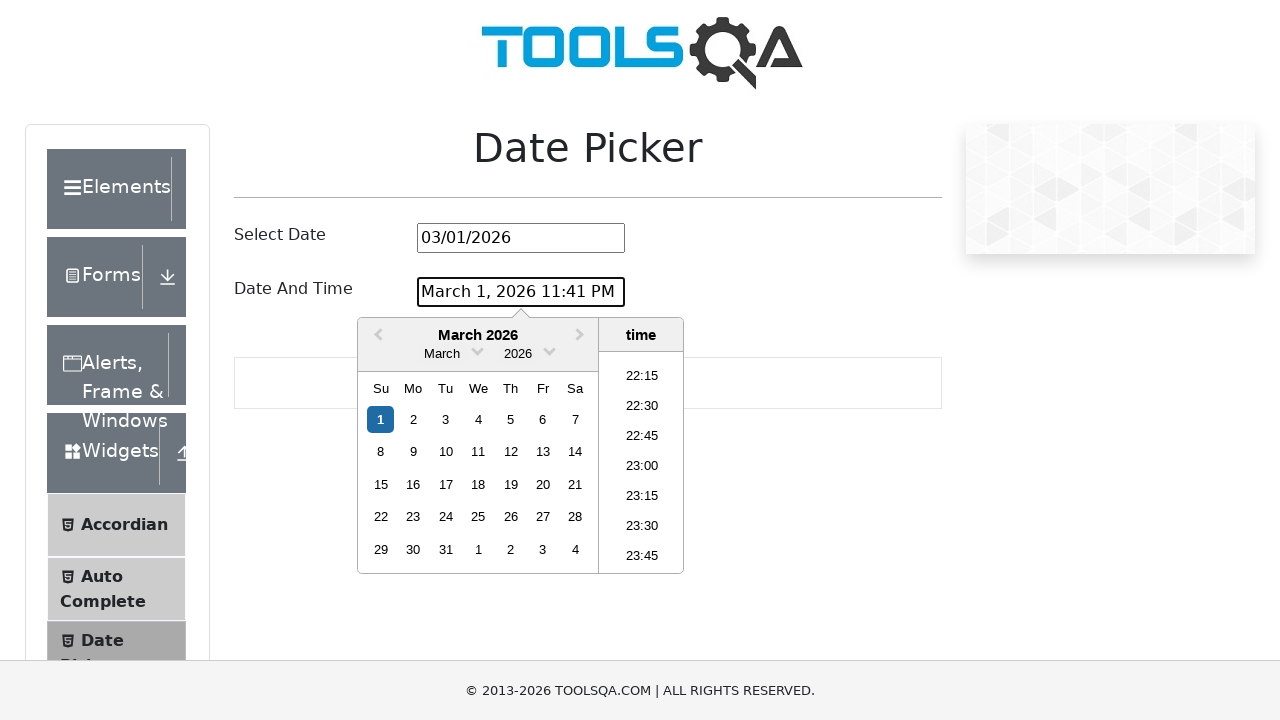

Clicked on month header to open month selector at (442, 354) on .react-datepicker__month-read-view
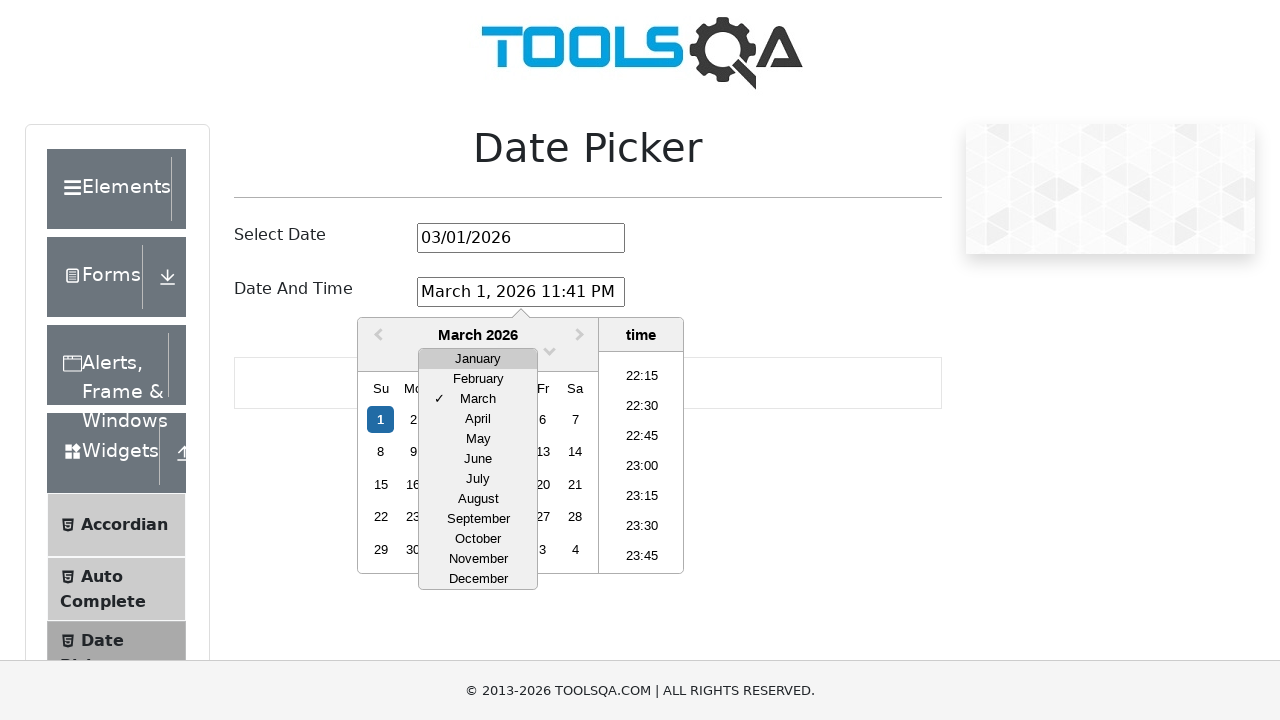

Selected September from month options at (478, 519) on .react-datepicker__month-option >> text='September'
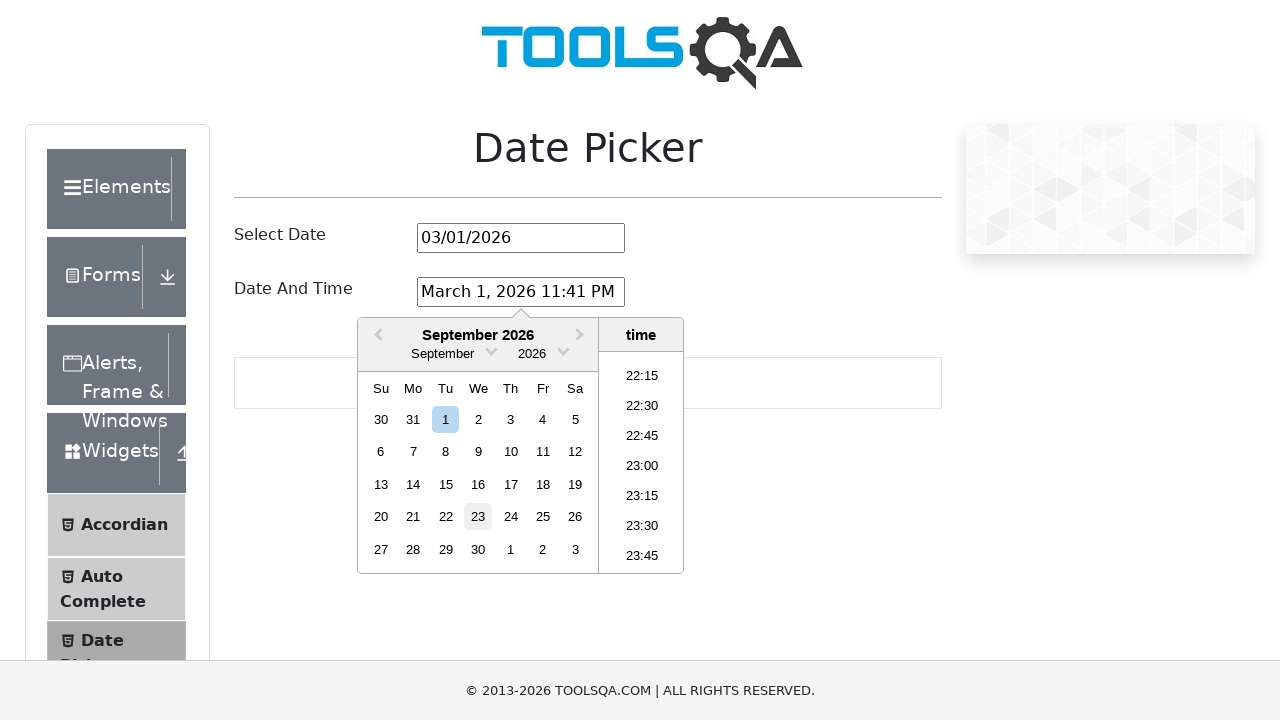

Clicked on year header to open year selector at (532, 354) on .react-datepicker__year-read-view
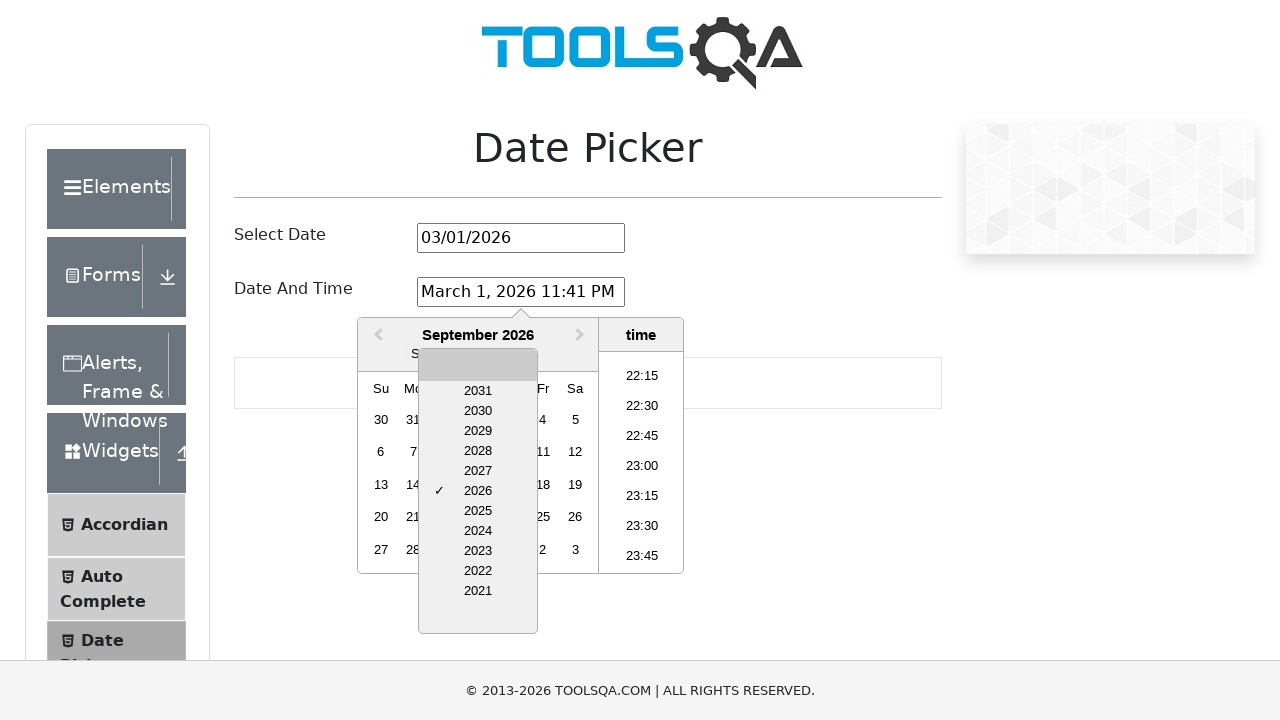

Selected 2024 from year options at (478, 531) on .react-datepicker__year-option >> text='2024'
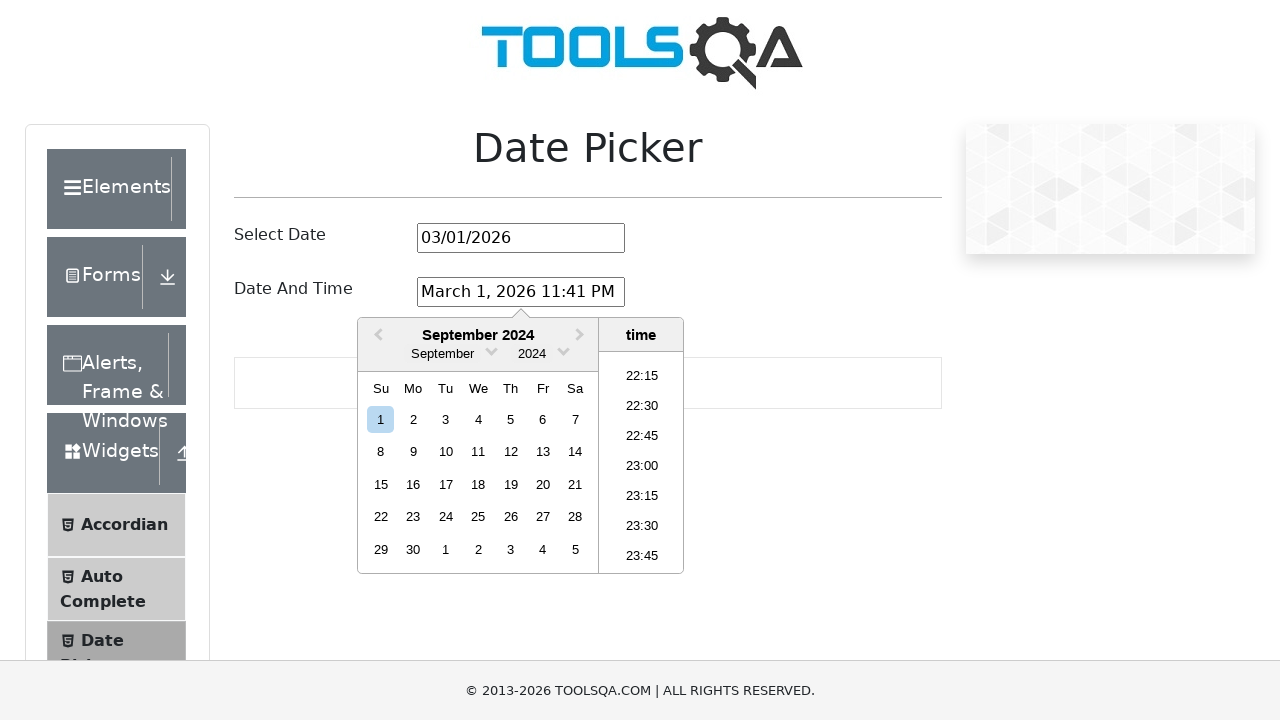

Selected day 15 from the date picker at (381, 484) on .react-datepicker__day--015:not(.react-datepicker__day--outside-month)
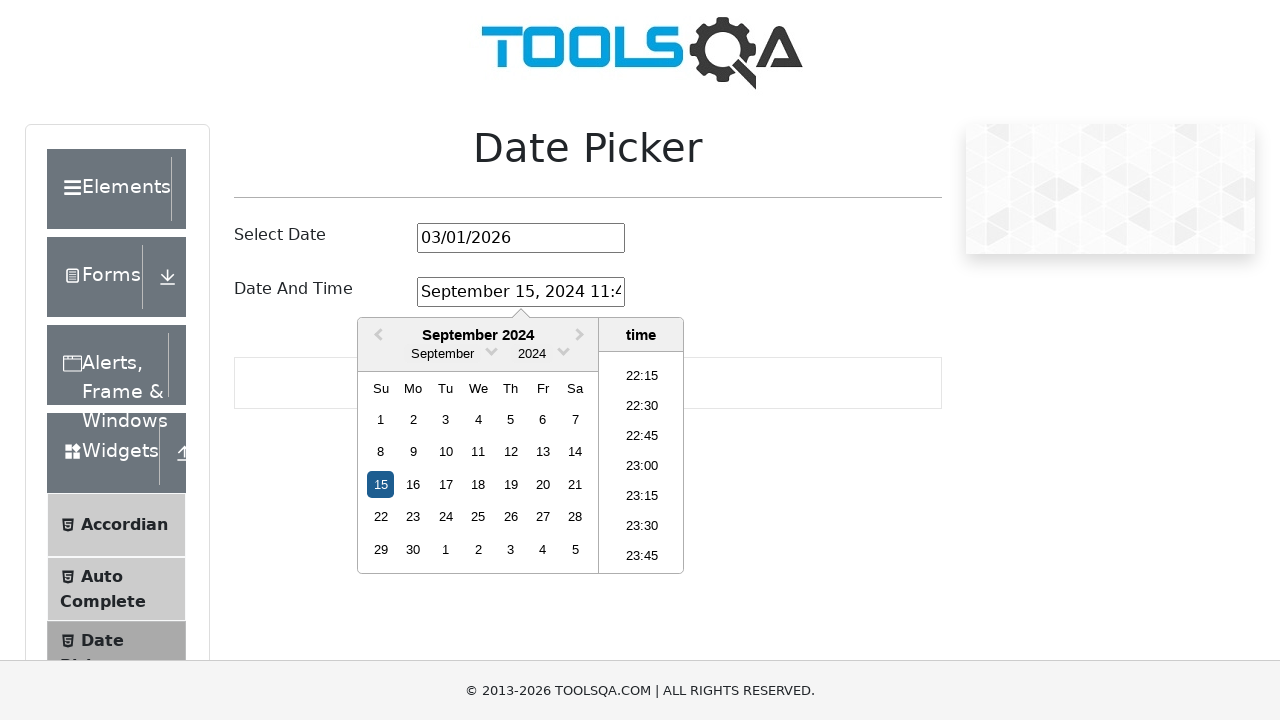

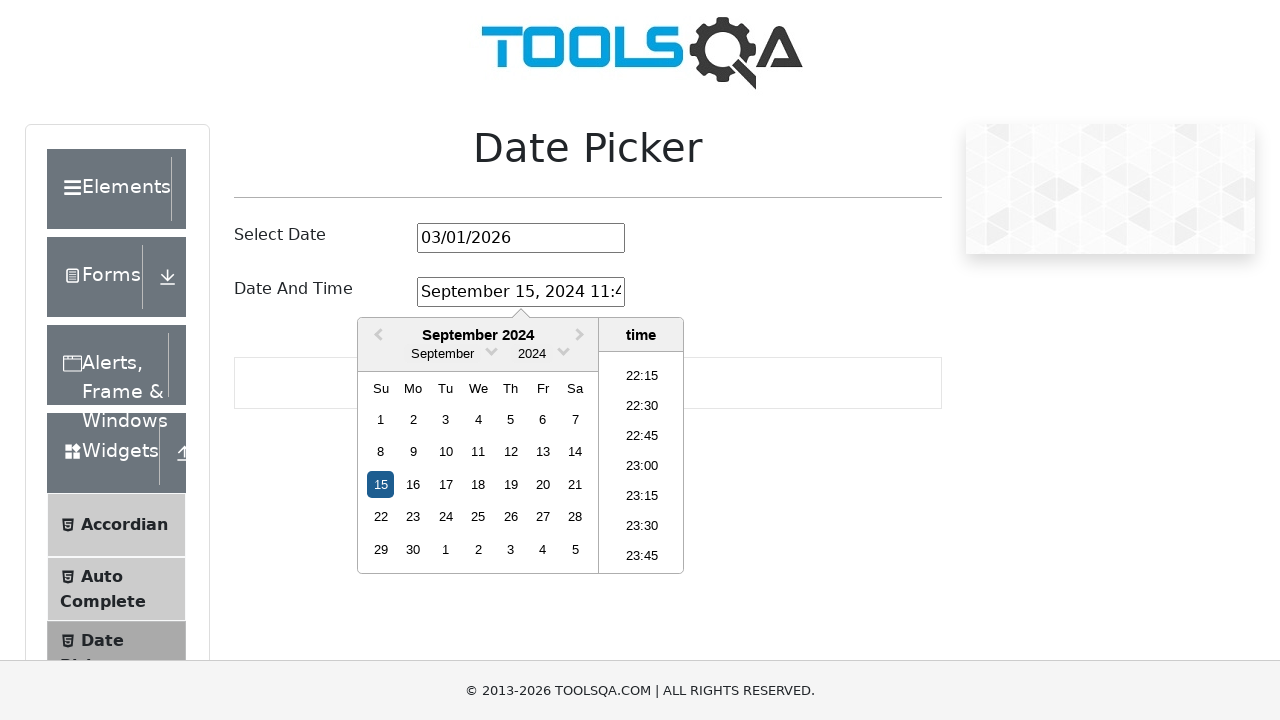